Tests the search functionality by hovering over the search icon, entering a search query, and verifying that search results are returned.

Starting URL: https://en.ehu.lt/

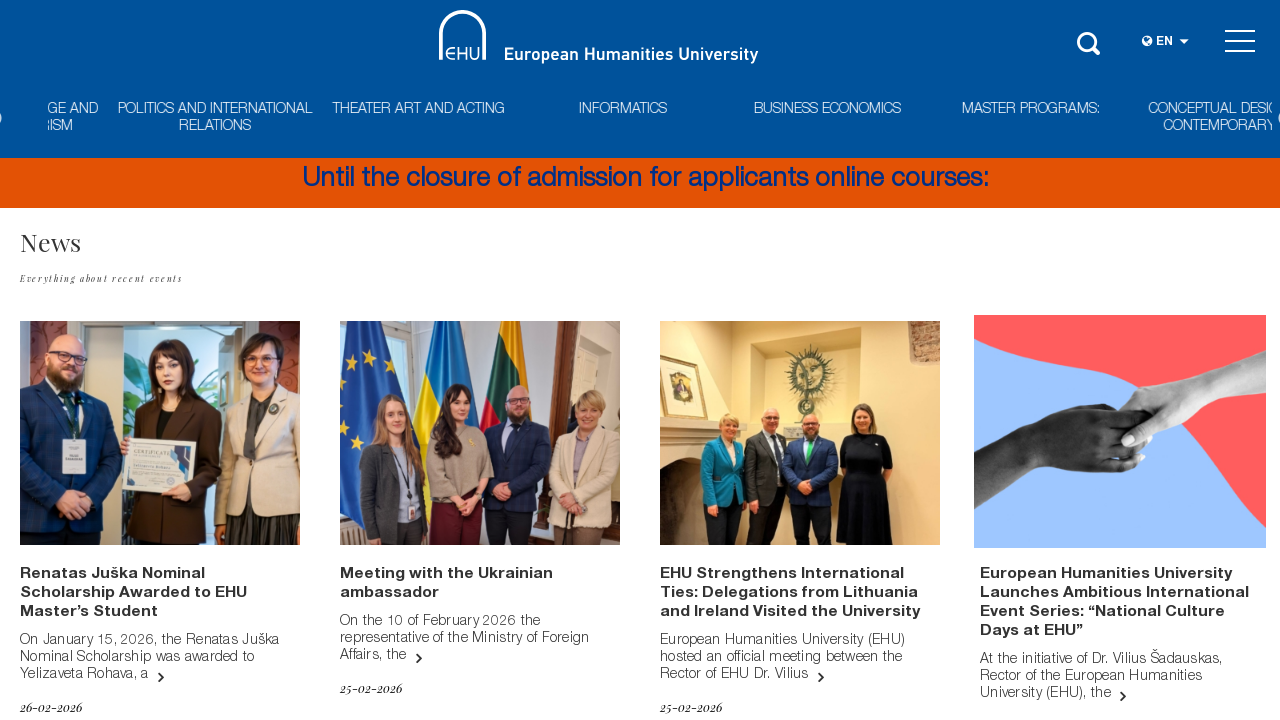

Hovered over search icon to reveal search box at (1090, 40) on .header-search
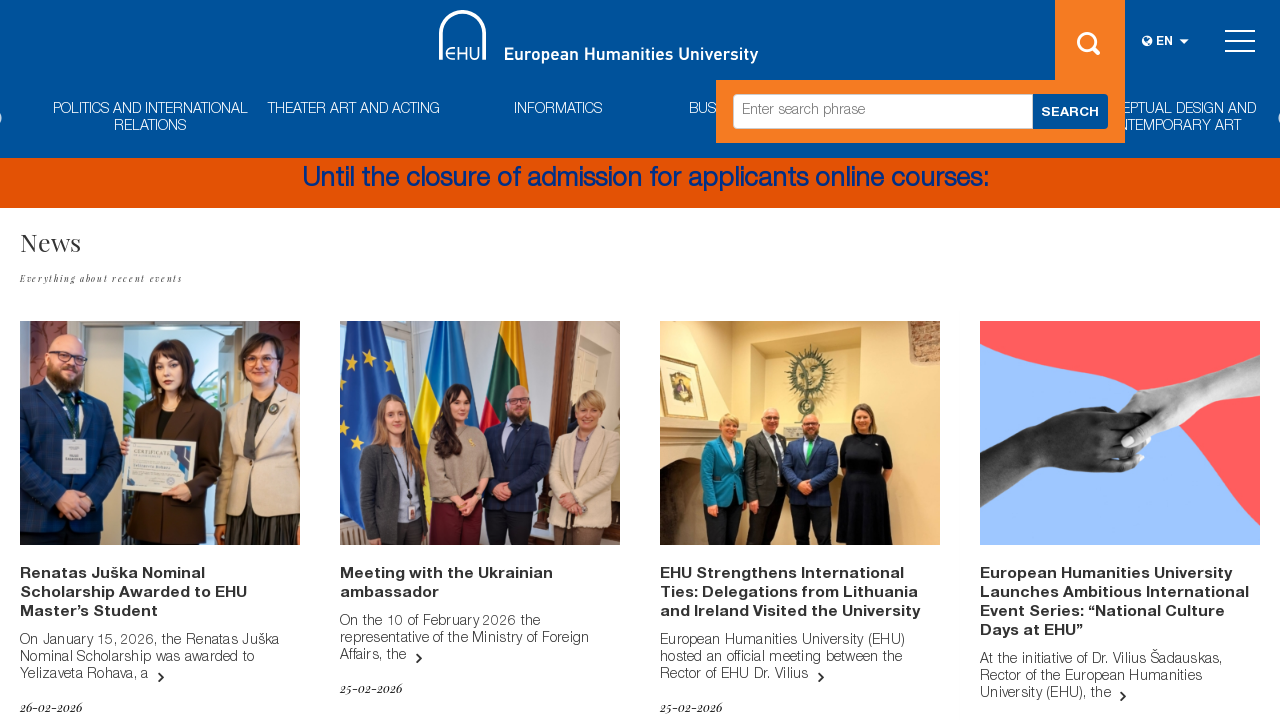

Search input field became visible
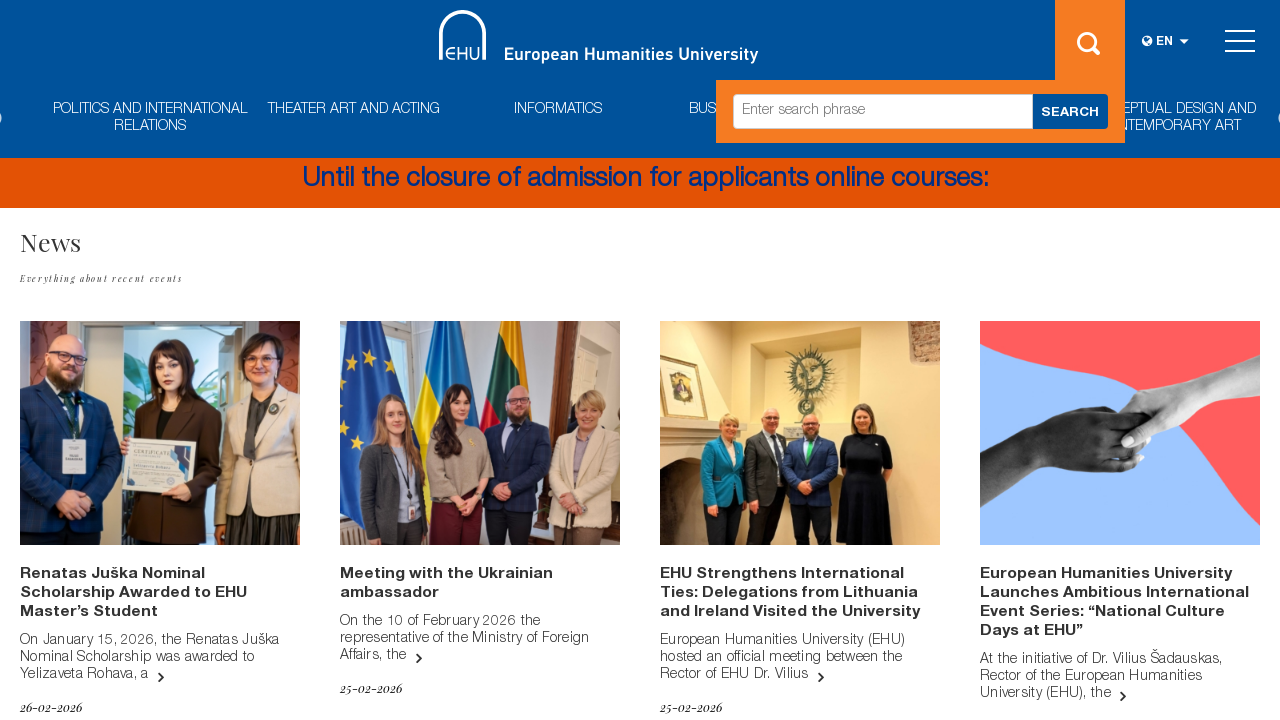

Entered search query 'study programs' on input[name='s']
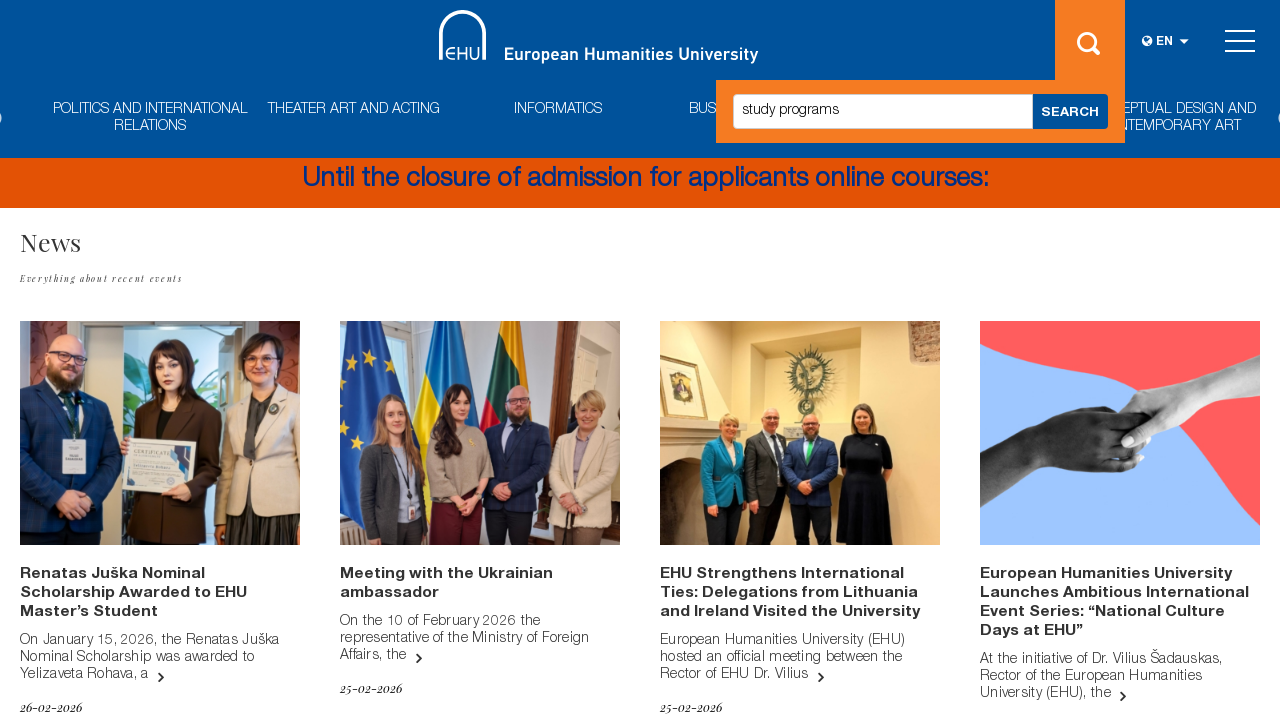

Pressed Enter to submit search query on input[name='s']
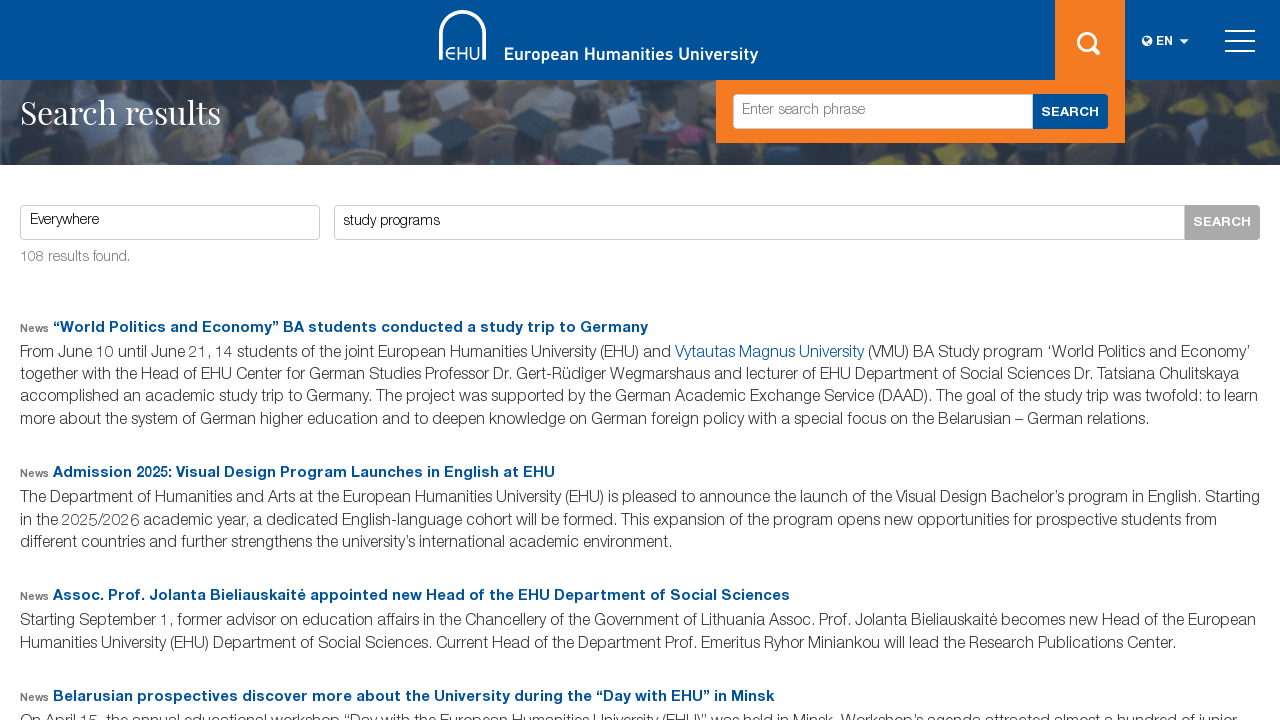

Search results loaded successfully
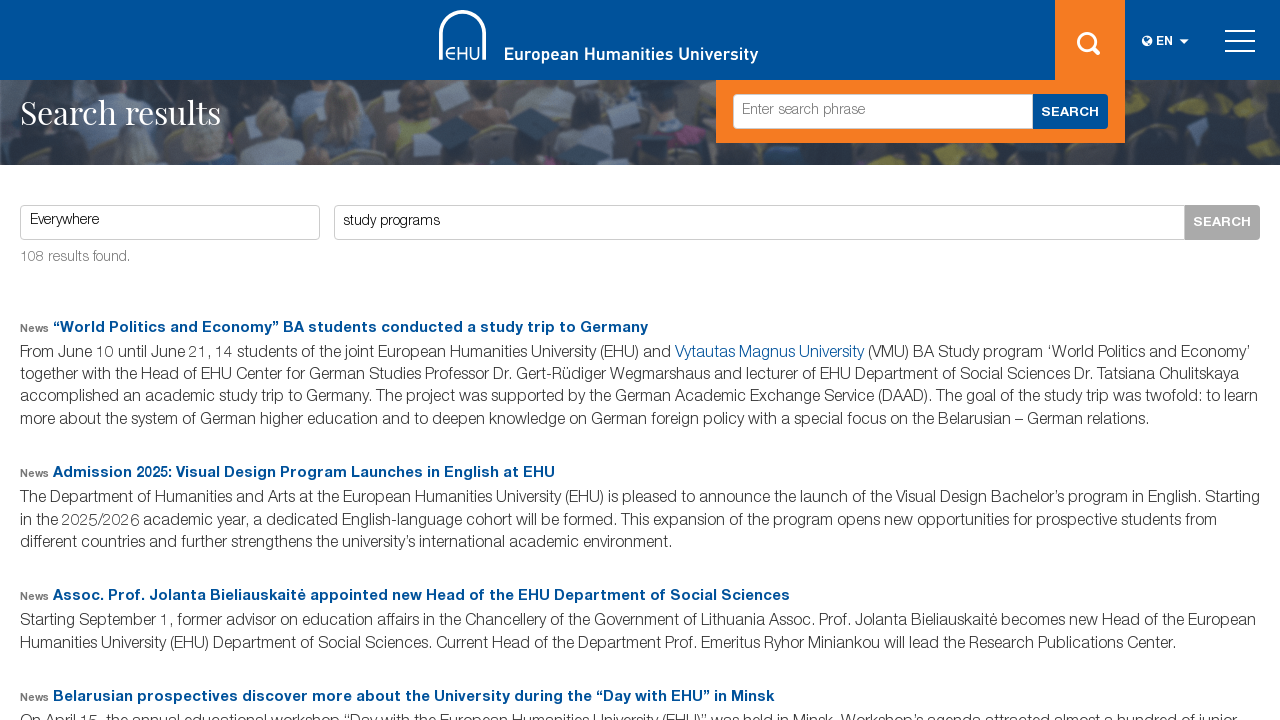

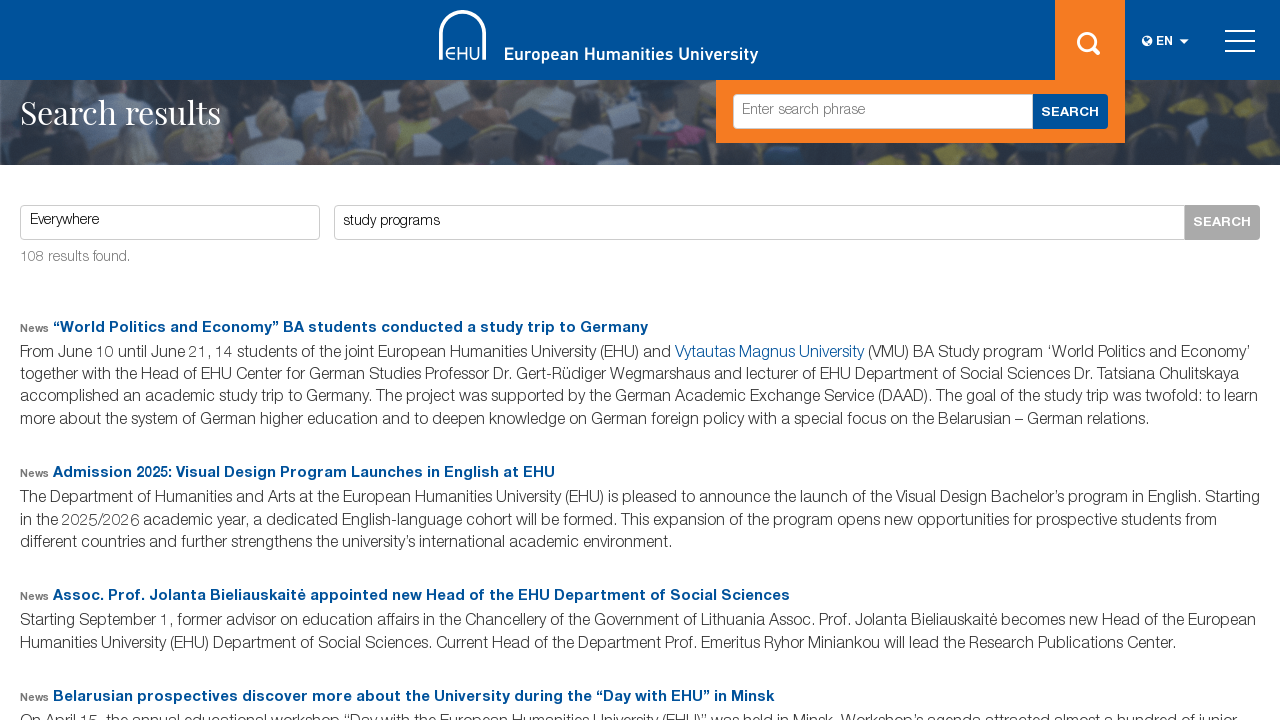